Verifies that there are exactly 5 elements with class "test" on the page and checks that the second button has the expected value "This is also a button"

Starting URL: https://kristinek.github.io/site/examples/locators

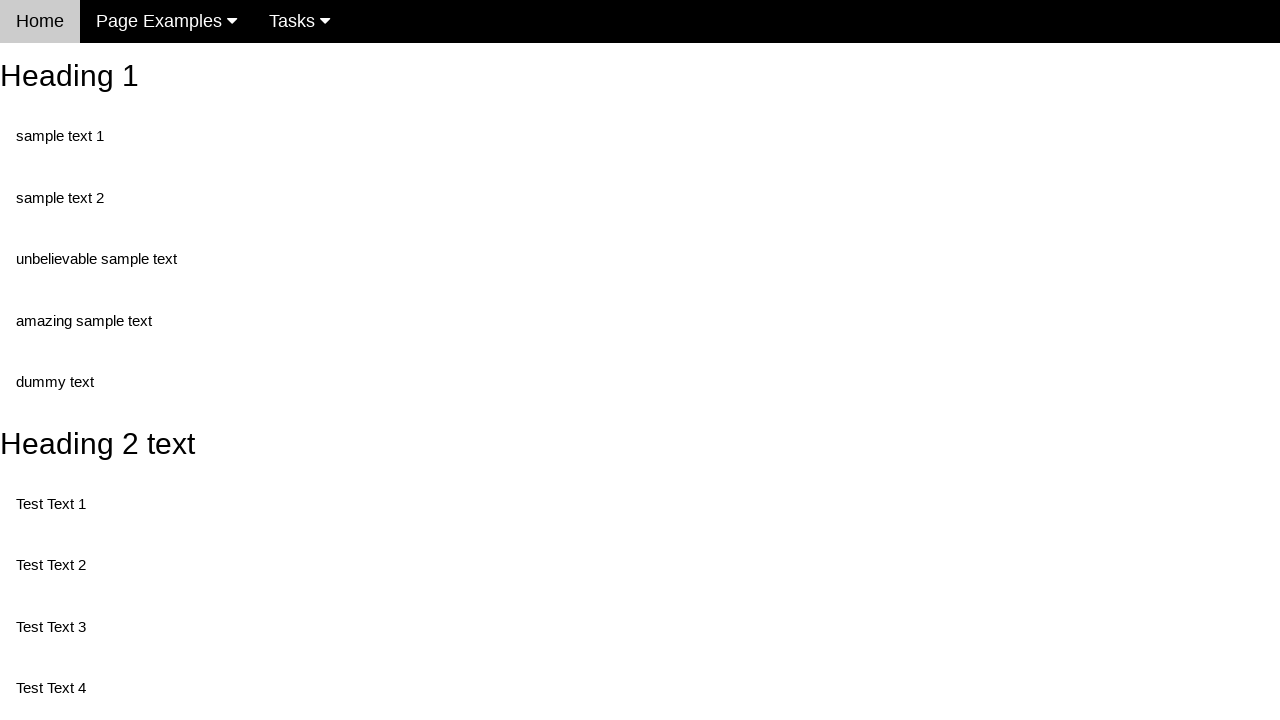

Navigated to the locators example page
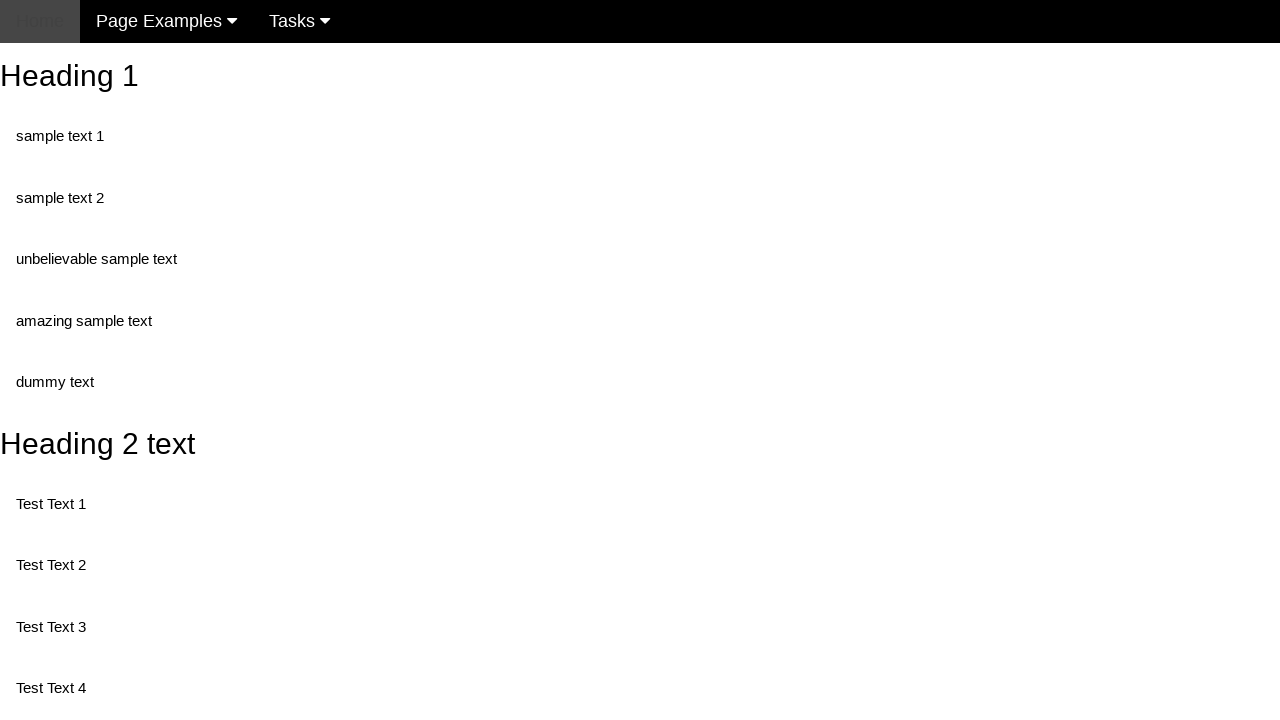

Waited for elements with class 'test' to be present
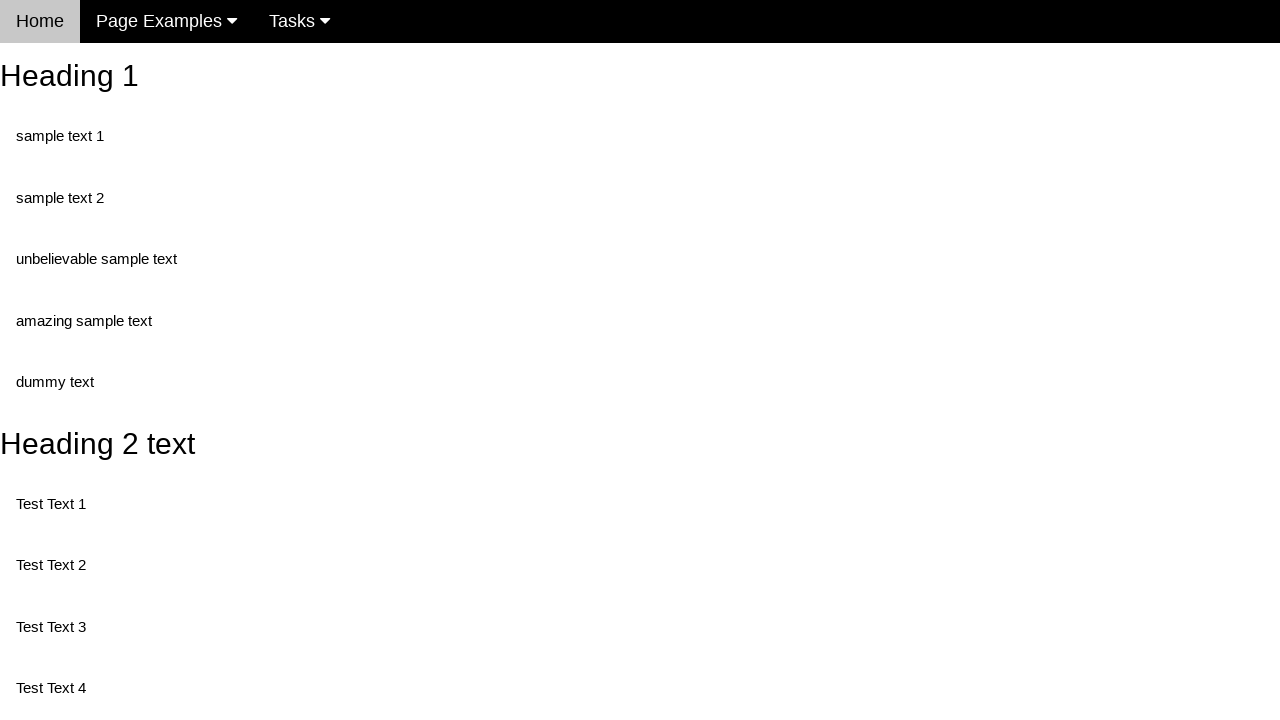

Retrieved all elements with class 'test'
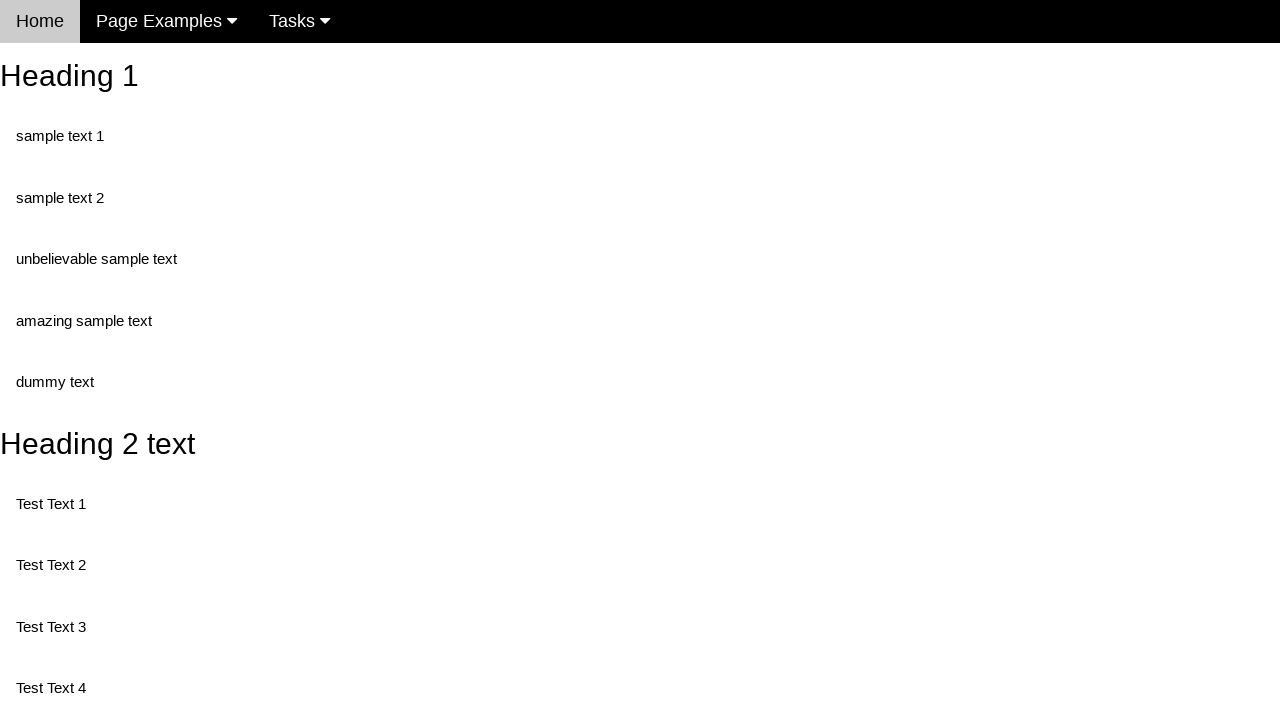

Verified that exactly 5 elements with class 'test' exist
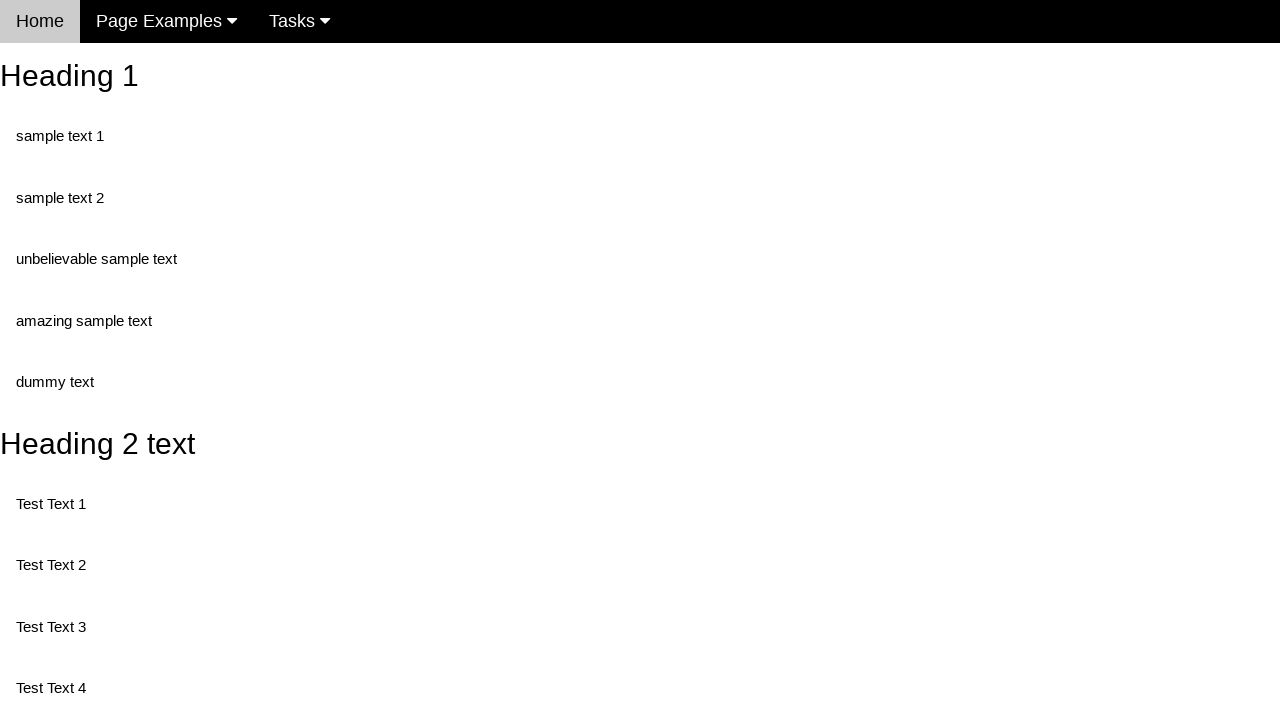

Retrieved the value attribute of button with id 'buttonId'
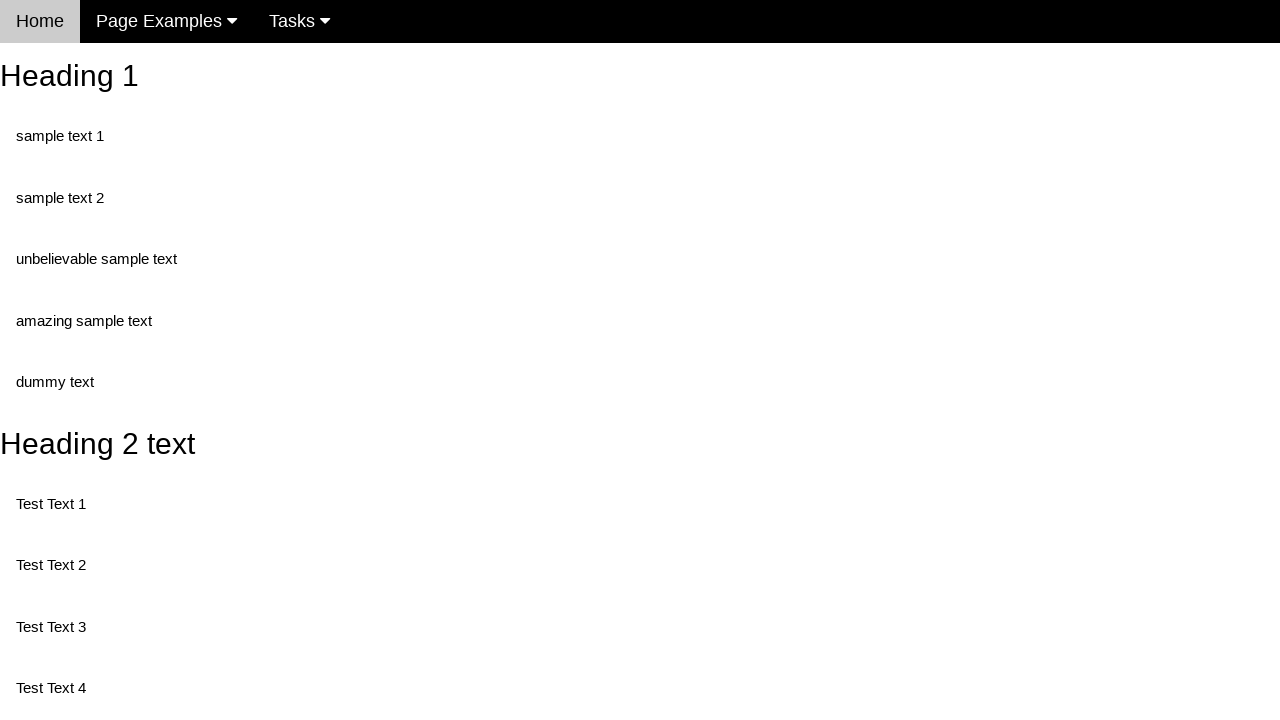

Verified that the second button has the expected value 'This is also a button'
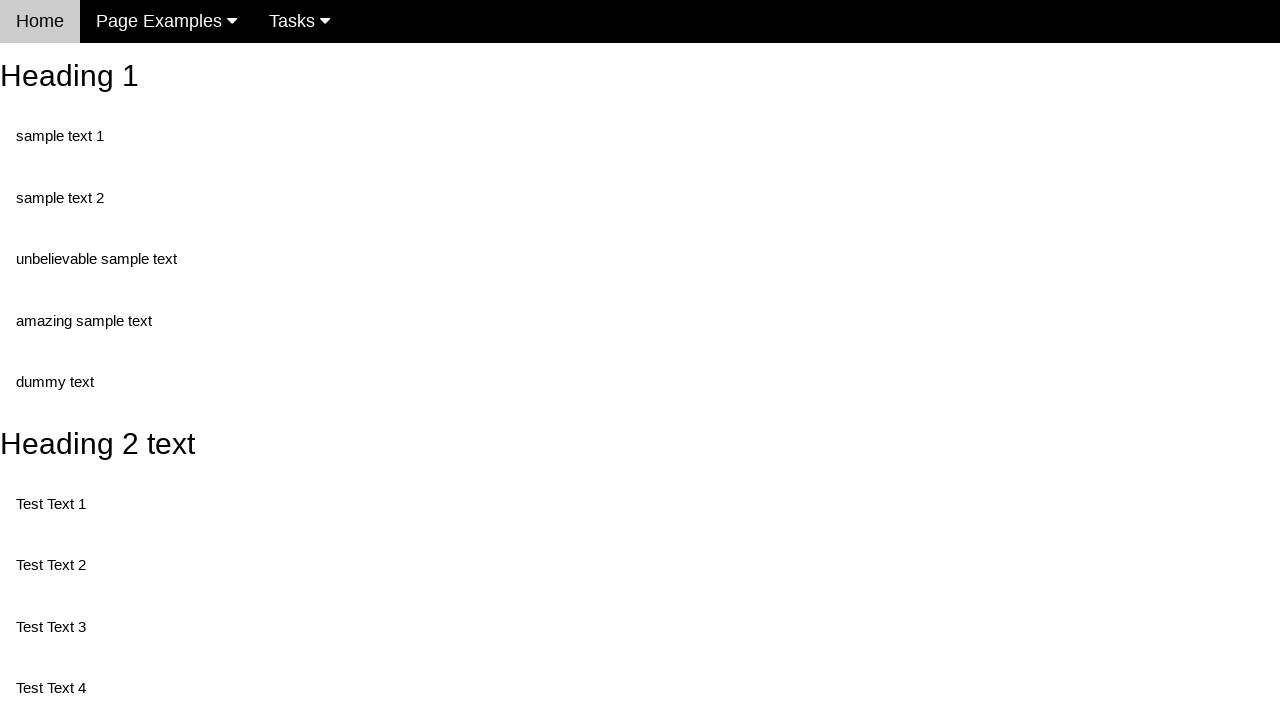

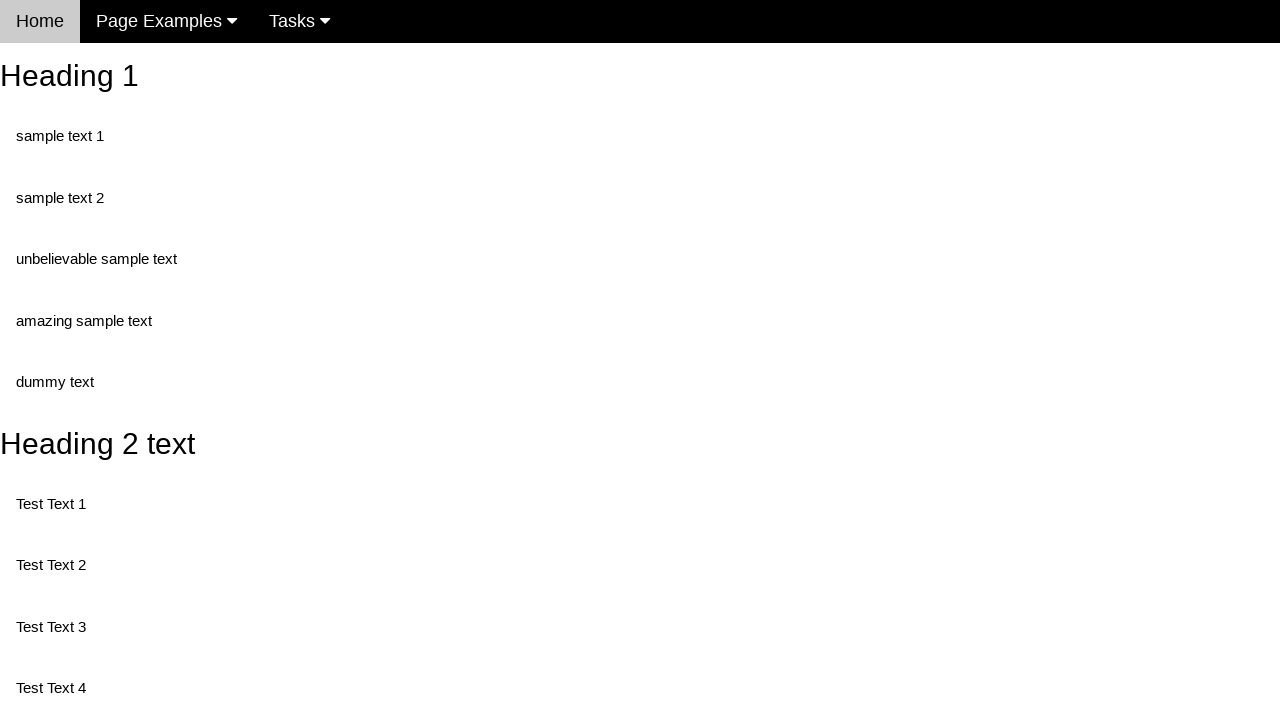